Tests iframe interaction by scrolling to an iframe, switching into it, clicking a link inside the frame, verifying navigation, then switching back to main content.

Starting URL: https://rahulshettyacademy.com/AutomationPractice/

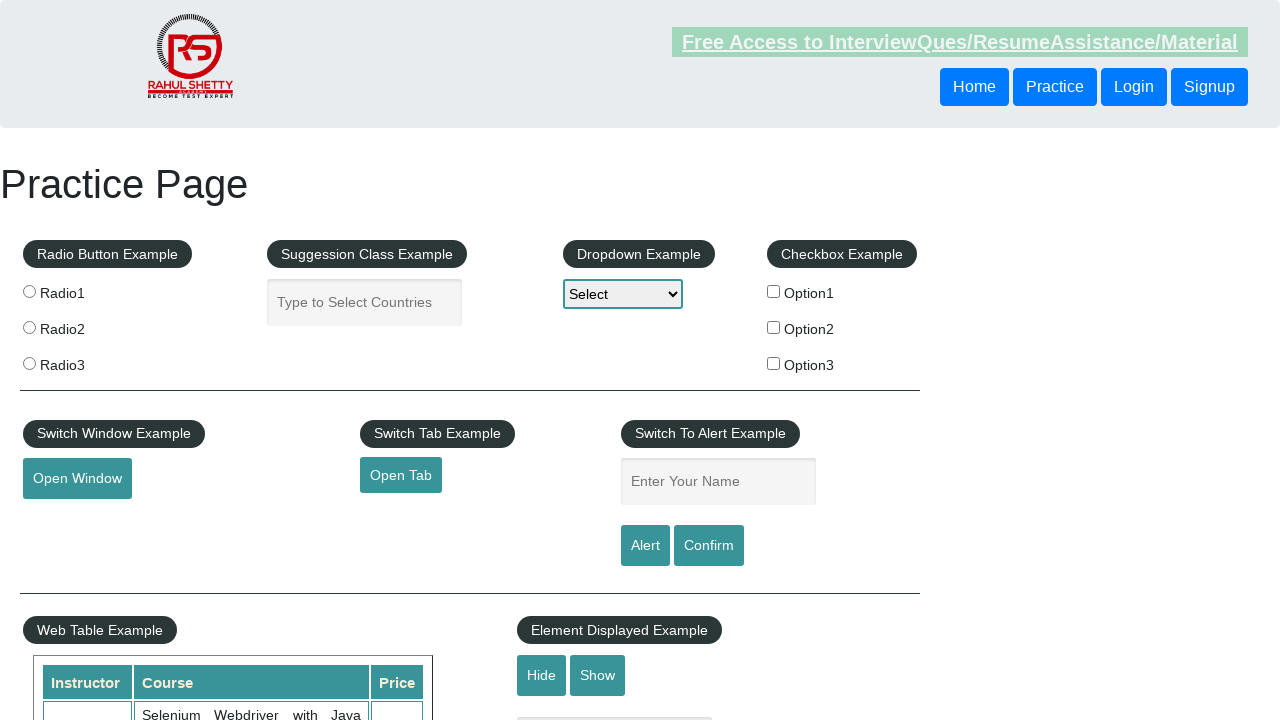

Scrolled to iframe element with id 'courses-iframe'
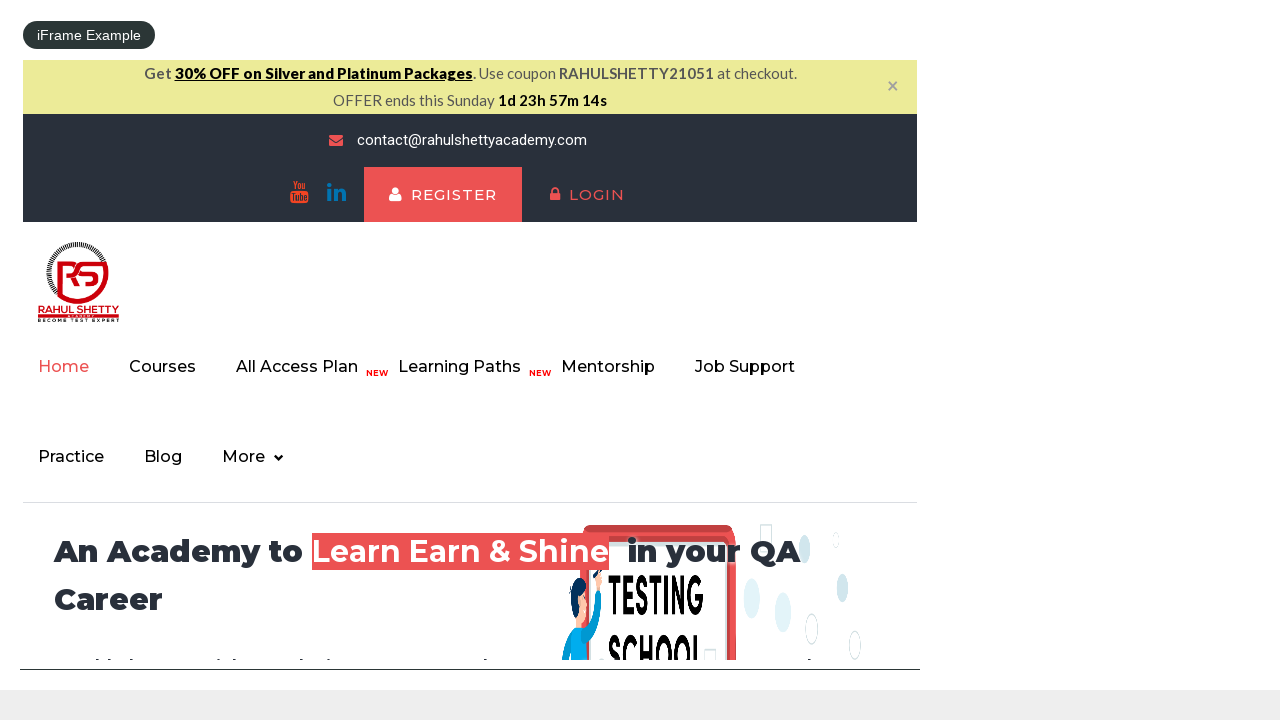

Retrieved iframe with name 'iframe-name'
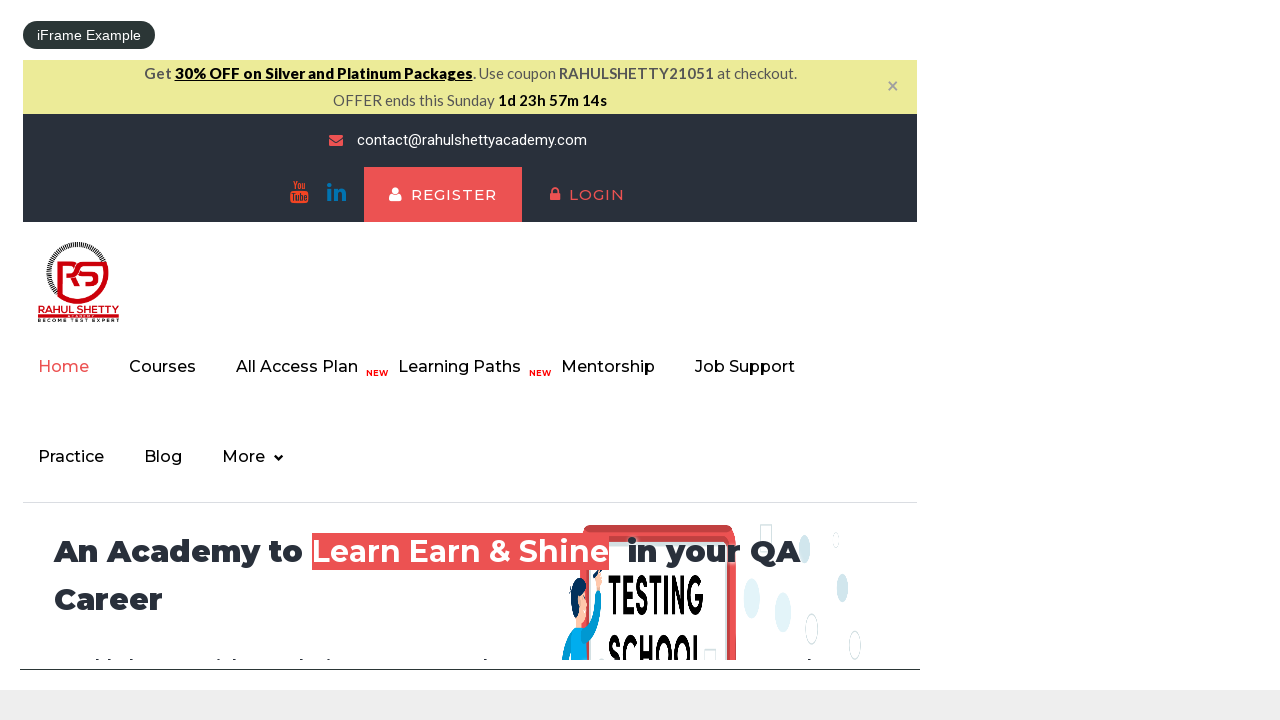

Clicked 'Learning Paths' link inside the iframe at (469, 367) on a:text('Learning Paths')
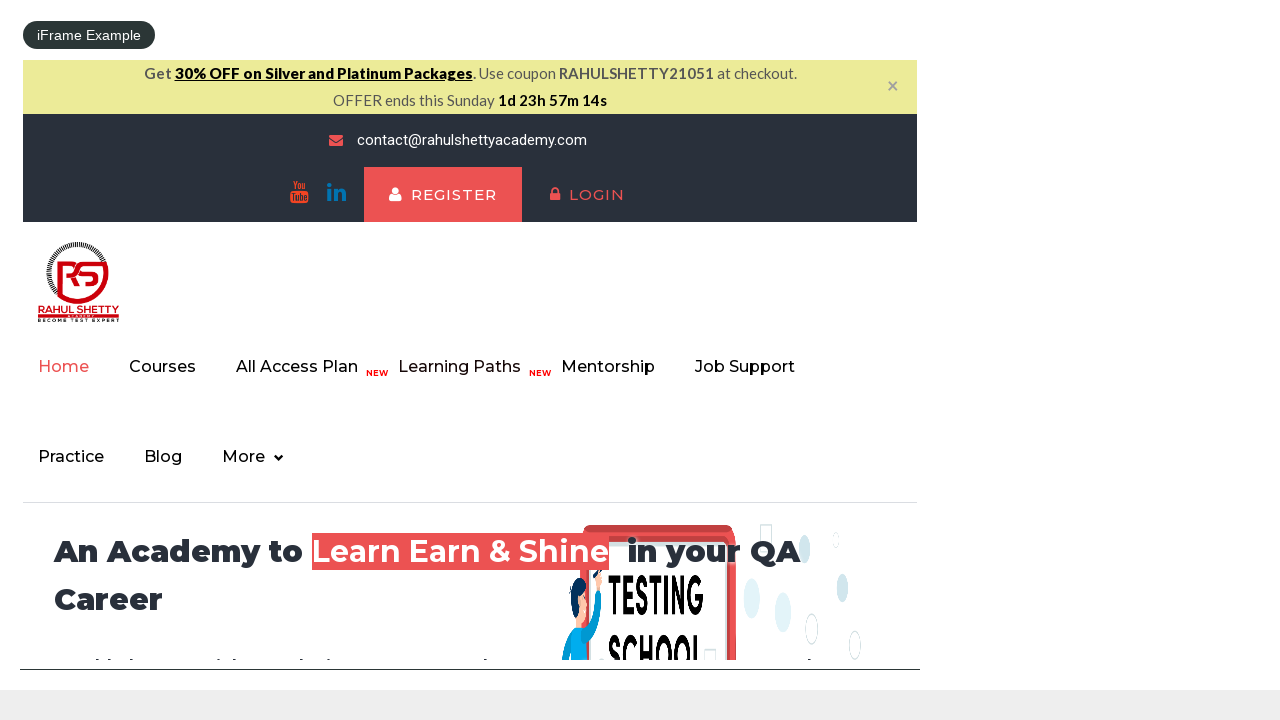

Waited for h1 element to load in iframe
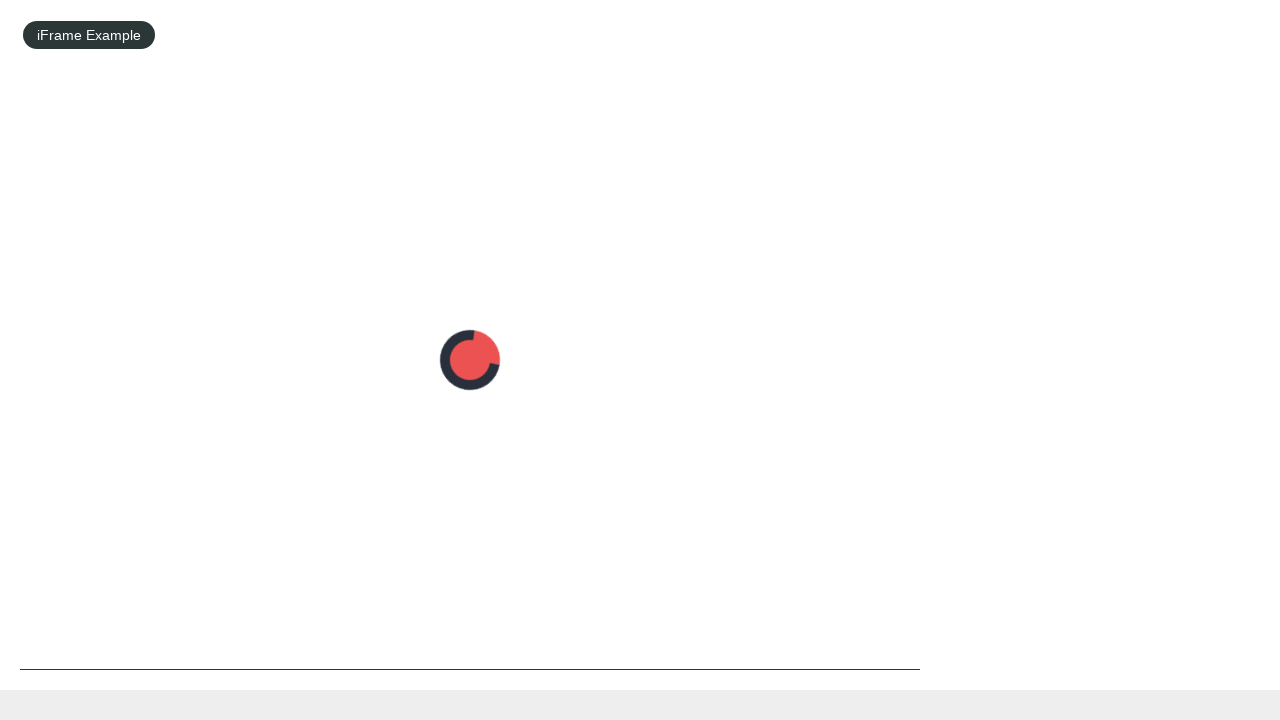

Retrieved h1 header text from iframe
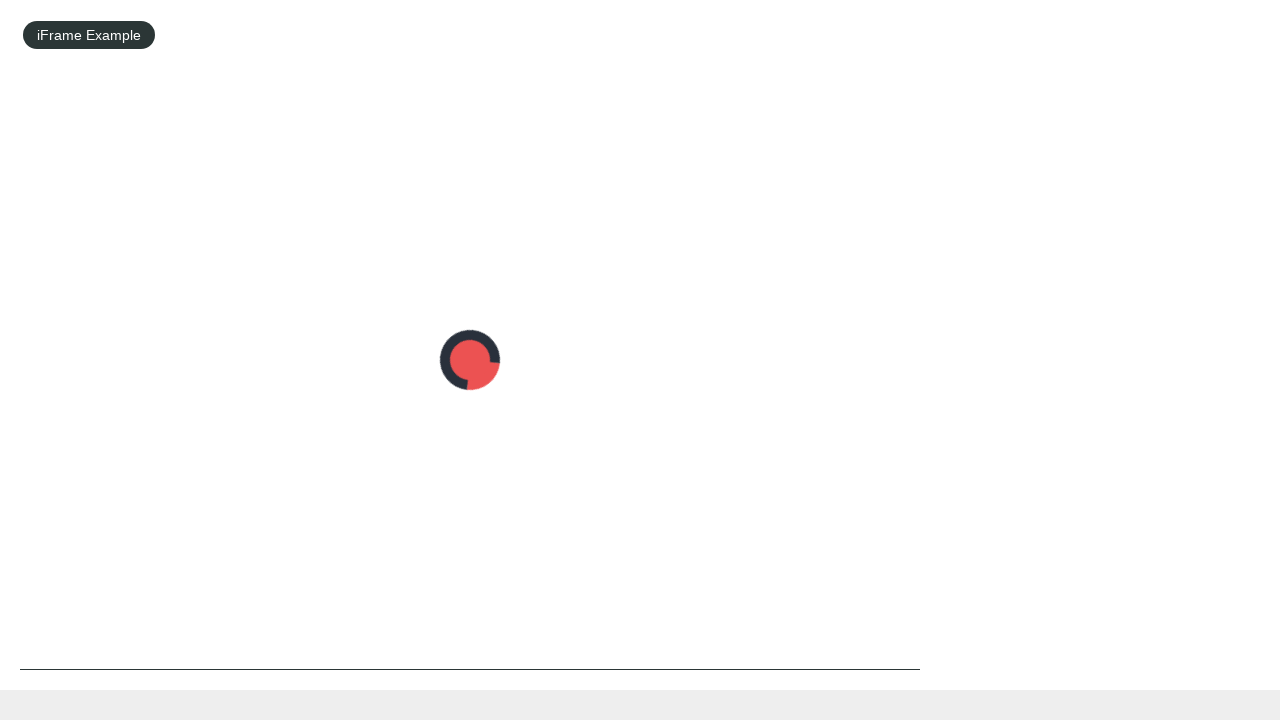

Verified iframe header contains 'learning paths'
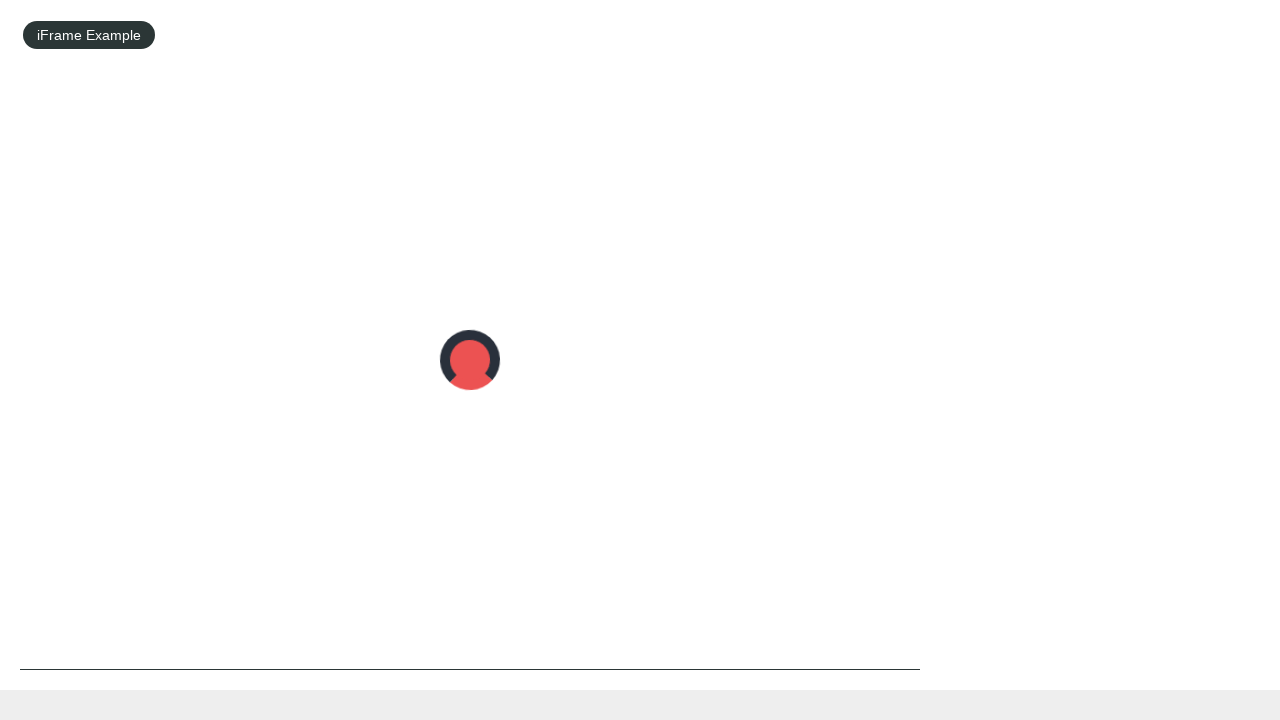

Scrolled to h1 element on main page
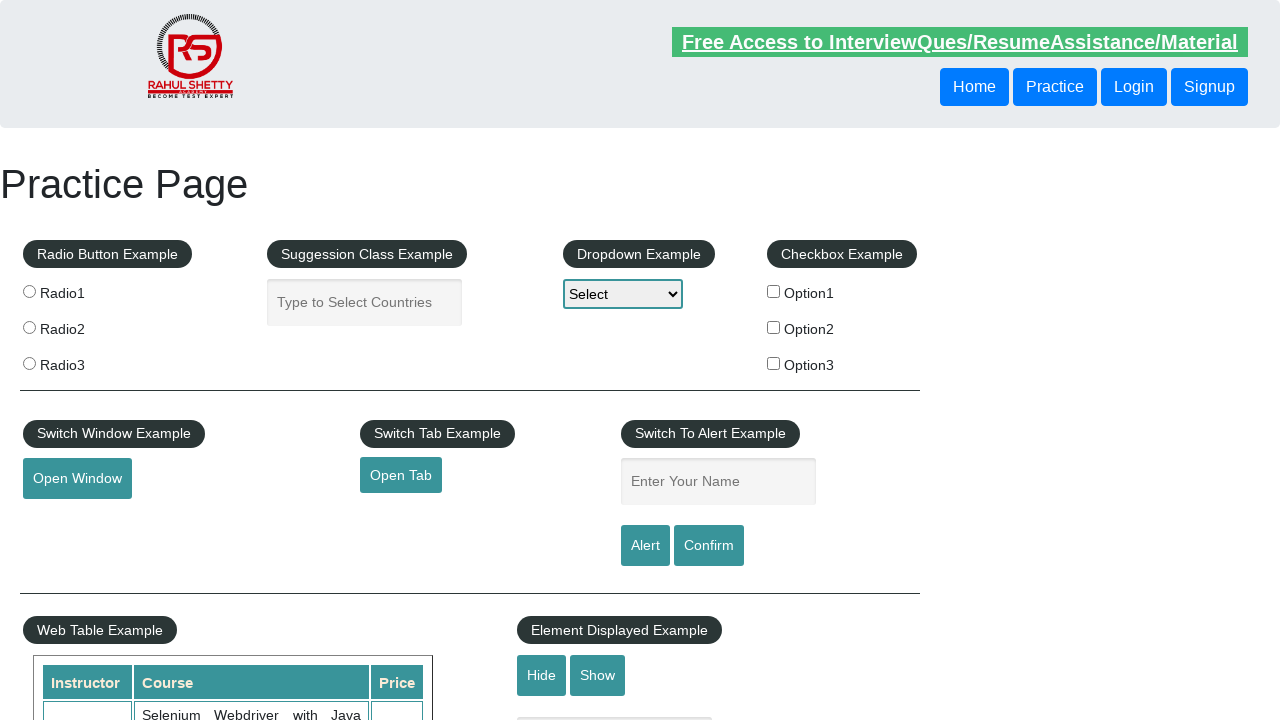

Retrieved h1 header text from main page
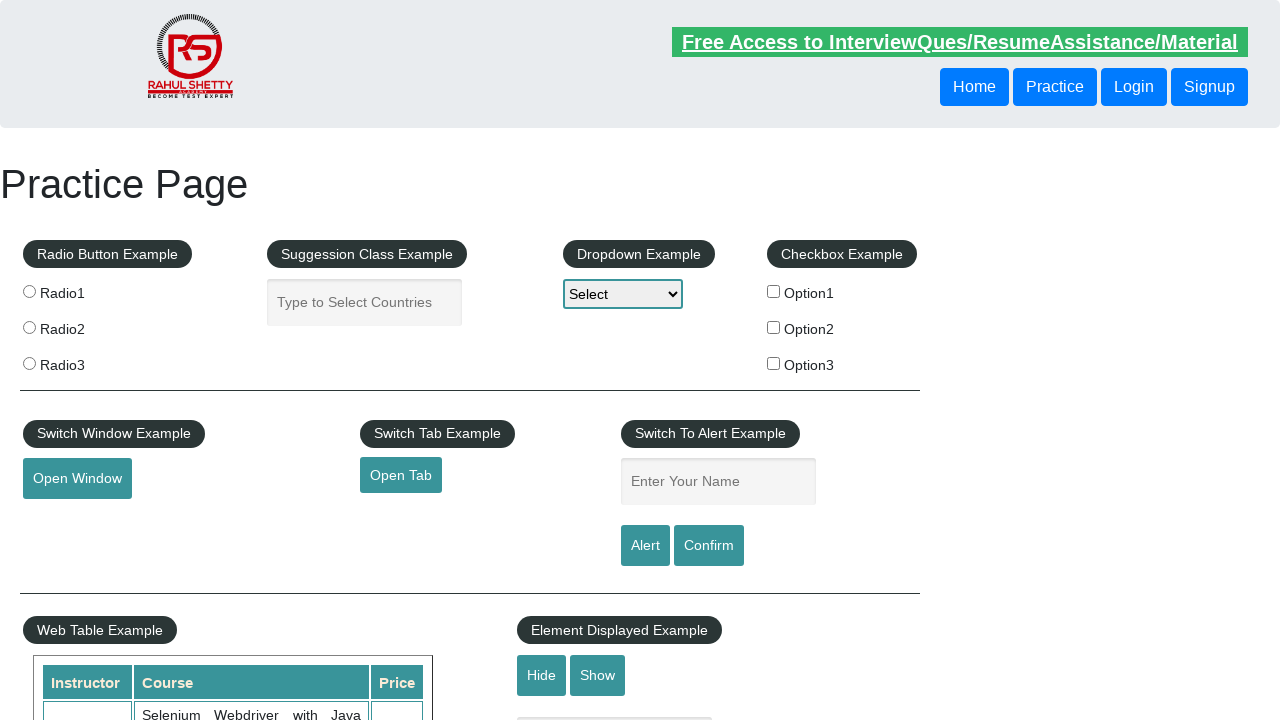

Verified main page header contains 'practice page'
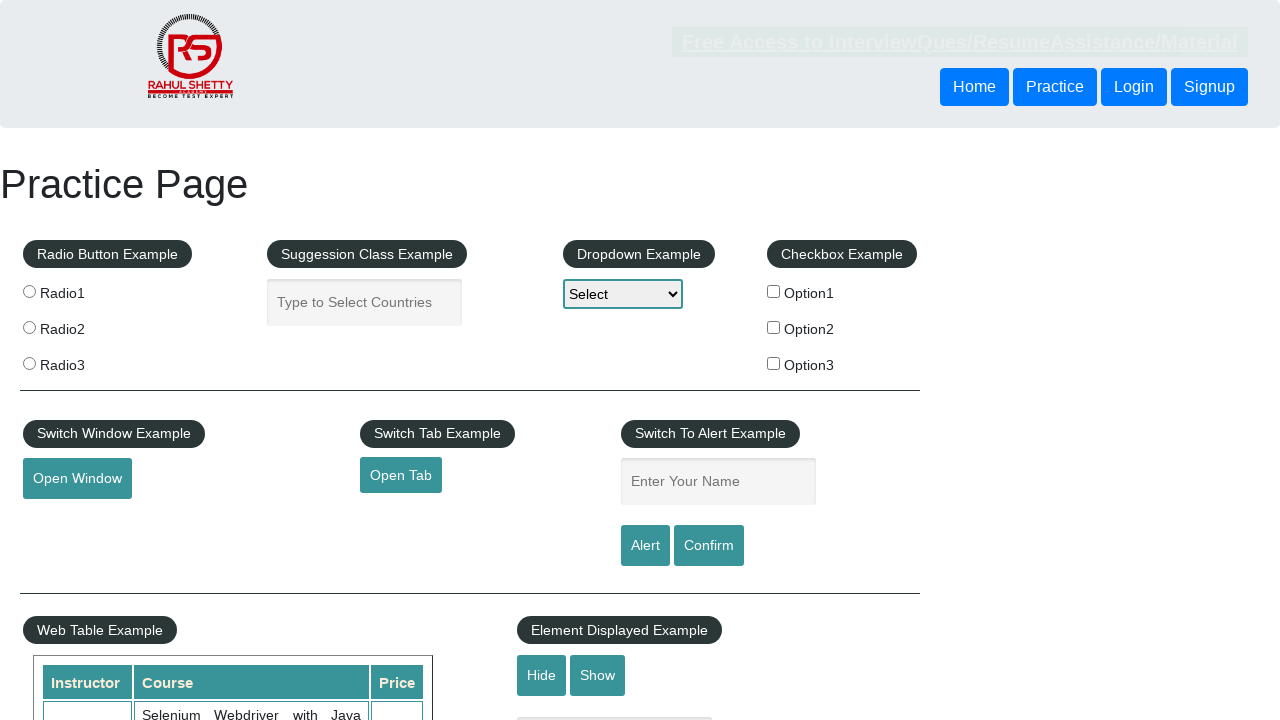

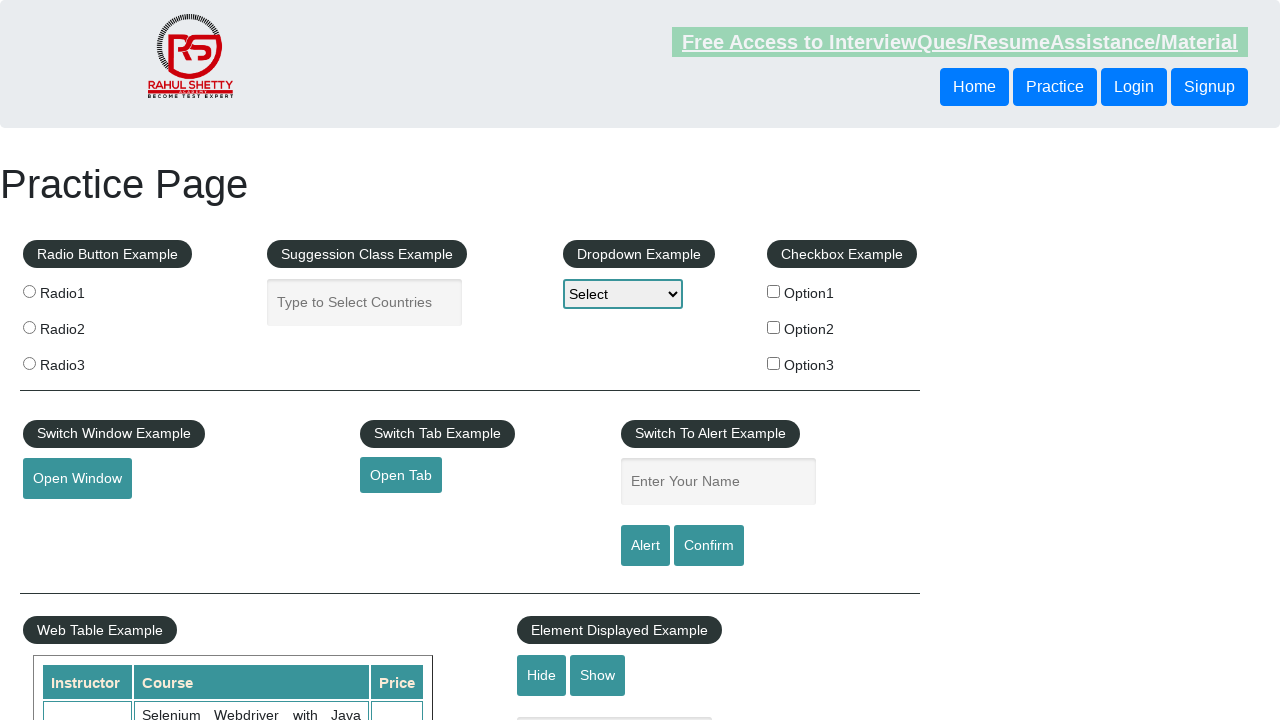